Tests the FAQ accordion functionality on a scooter rental website by clicking on each of 8 questions and verifying that the correct answer text is displayed for each one.

Starting URL: https://qa-scooter.praktikum-services.ru/

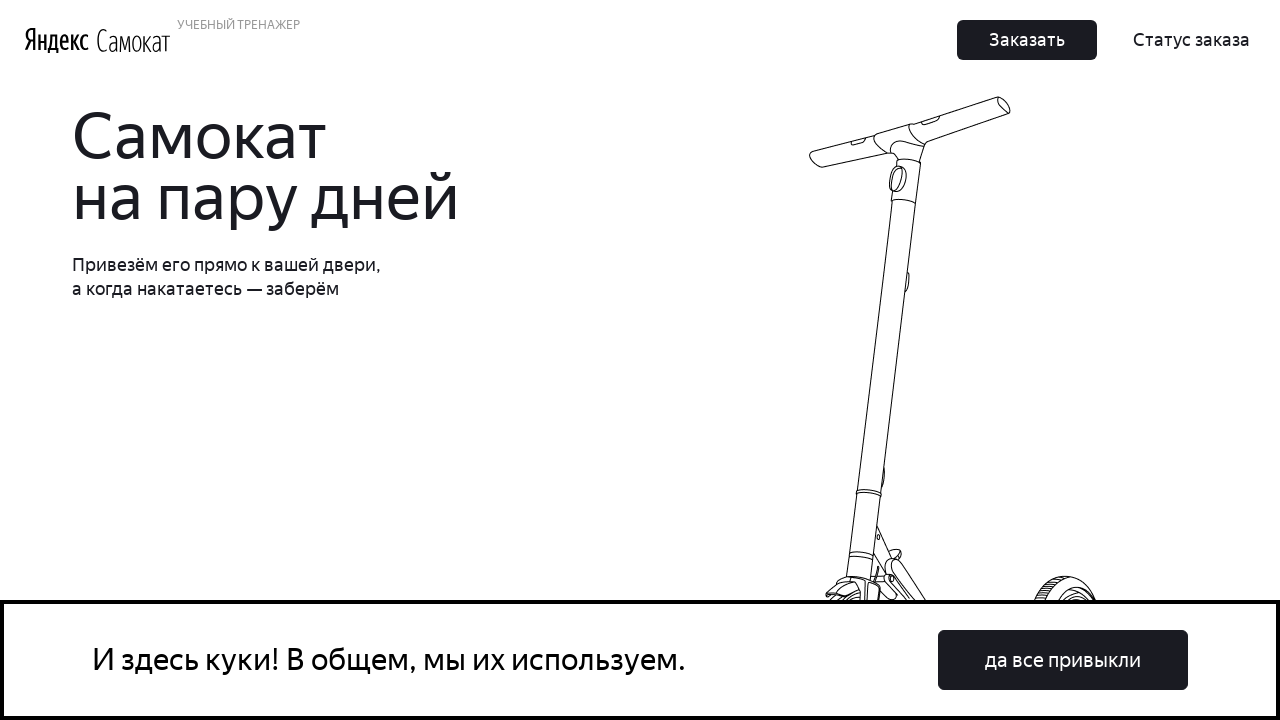

Scrolled to FAQ accordion section
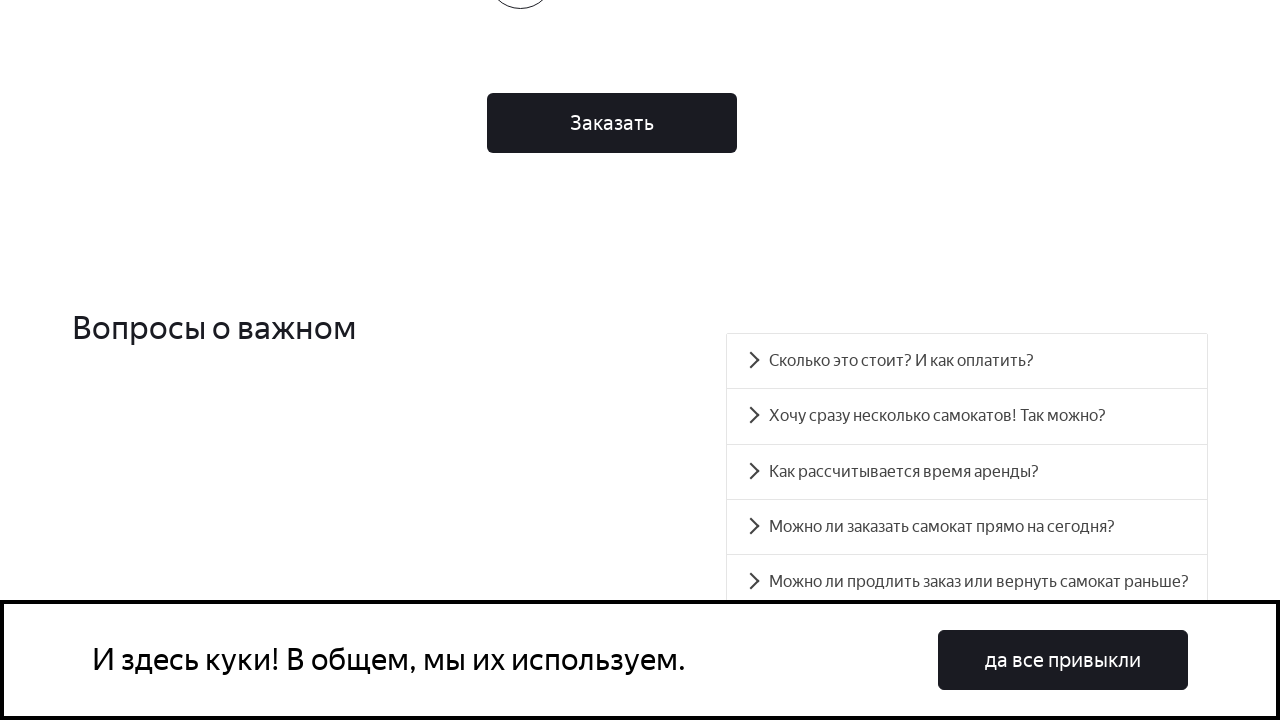

Clicked FAQ question #accordion__heading-0 at (967, 361) on #accordion__heading-0
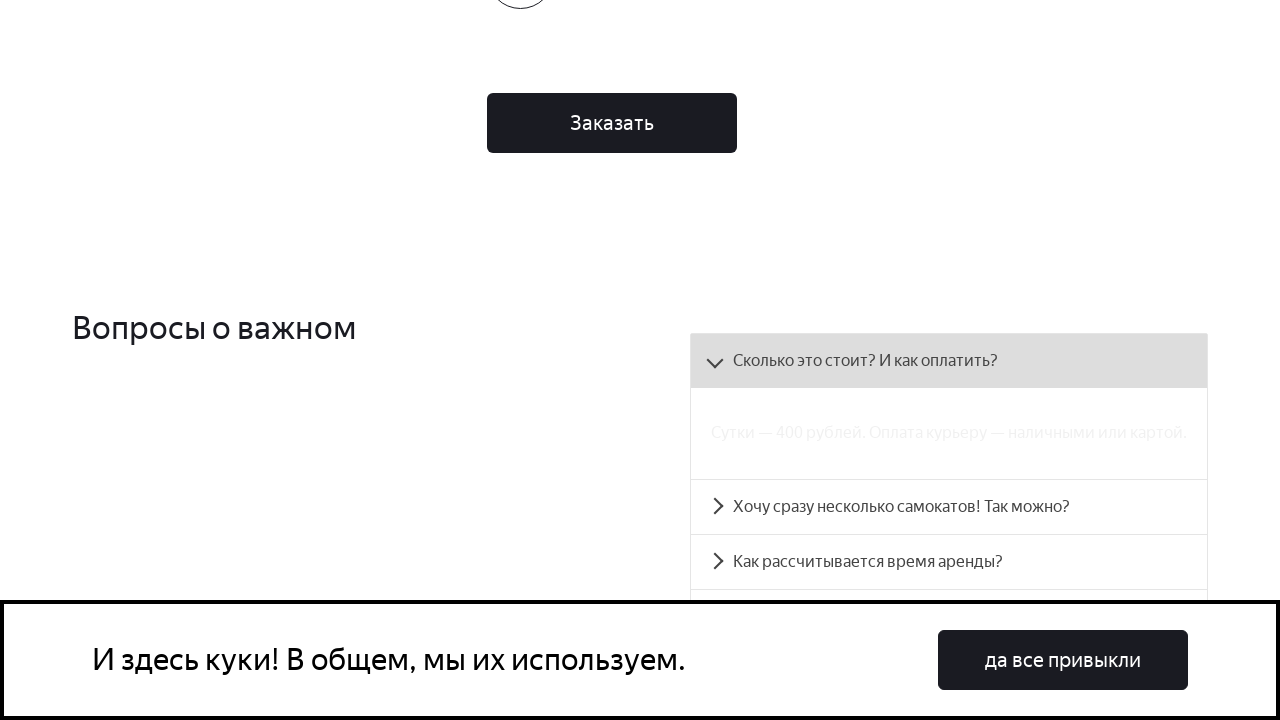

Answer panel became visible for question #accordion__heading-0
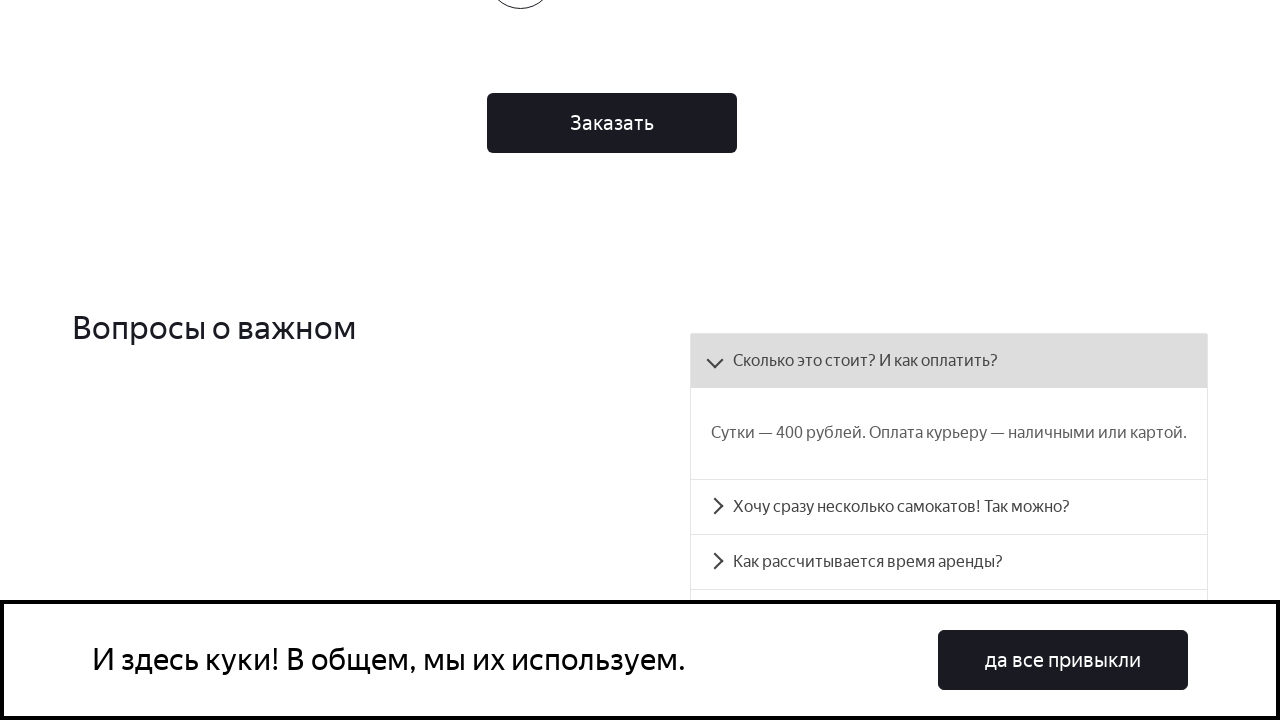

Clicked FAQ question #accordion__heading-1 at (949, 507) on #accordion__heading-1
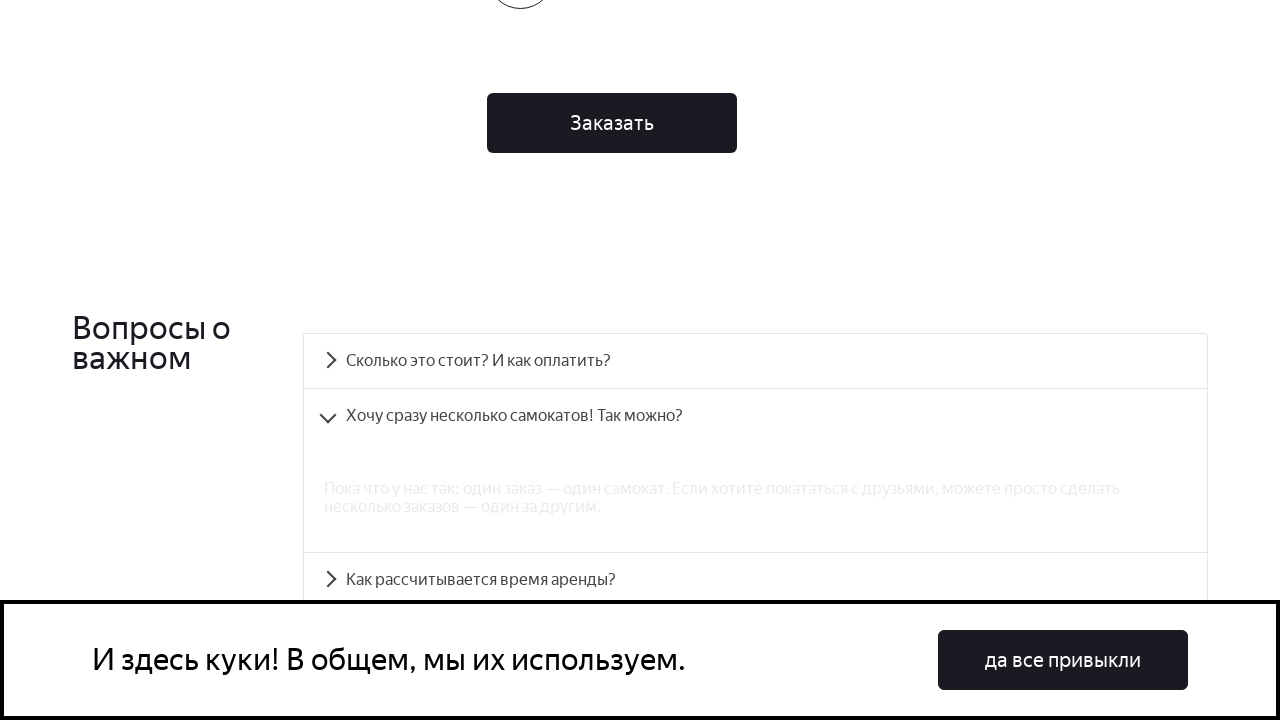

Answer panel became visible for question #accordion__heading-1
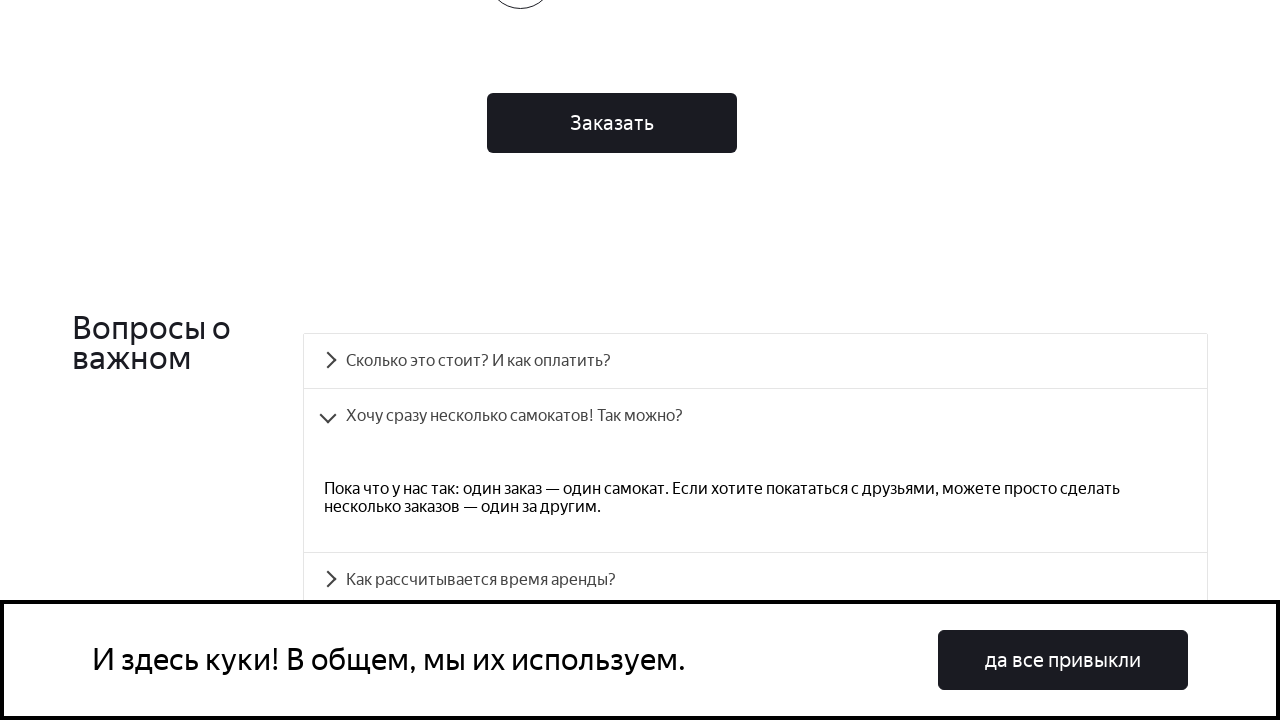

Clicked FAQ question #accordion__heading-2 at (755, 580) on #accordion__heading-2
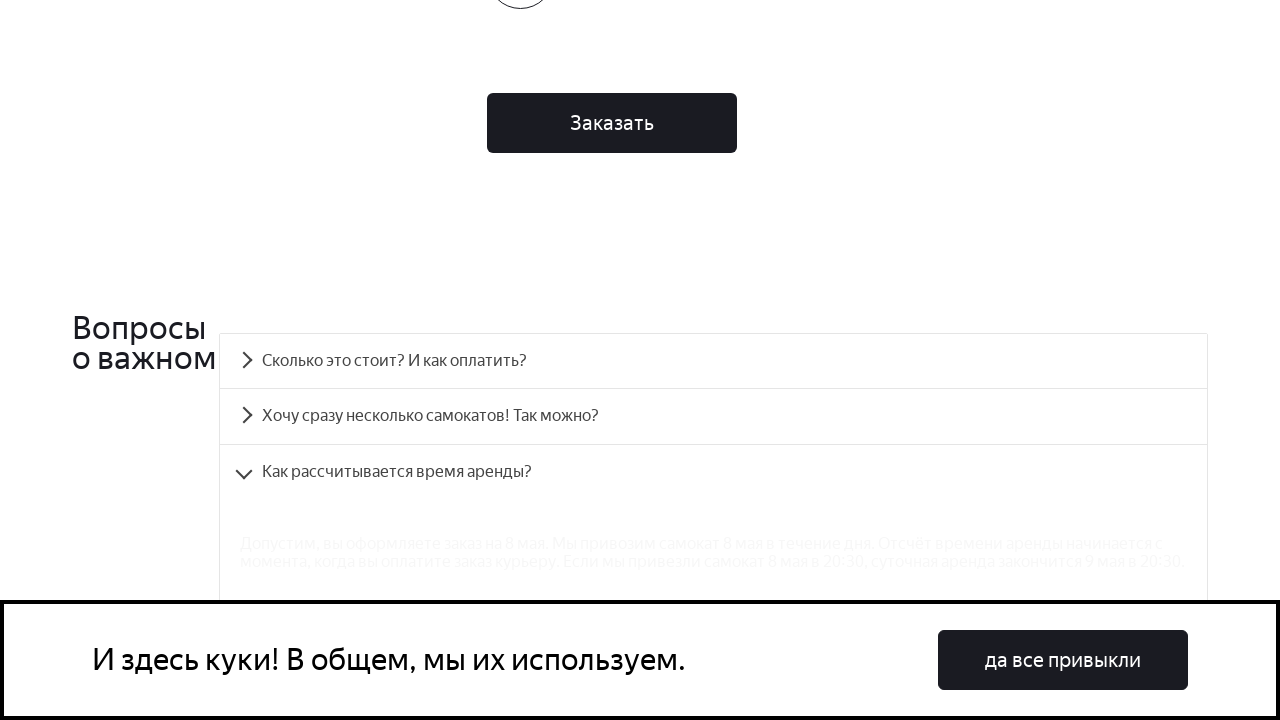

Answer panel became visible for question #accordion__heading-2
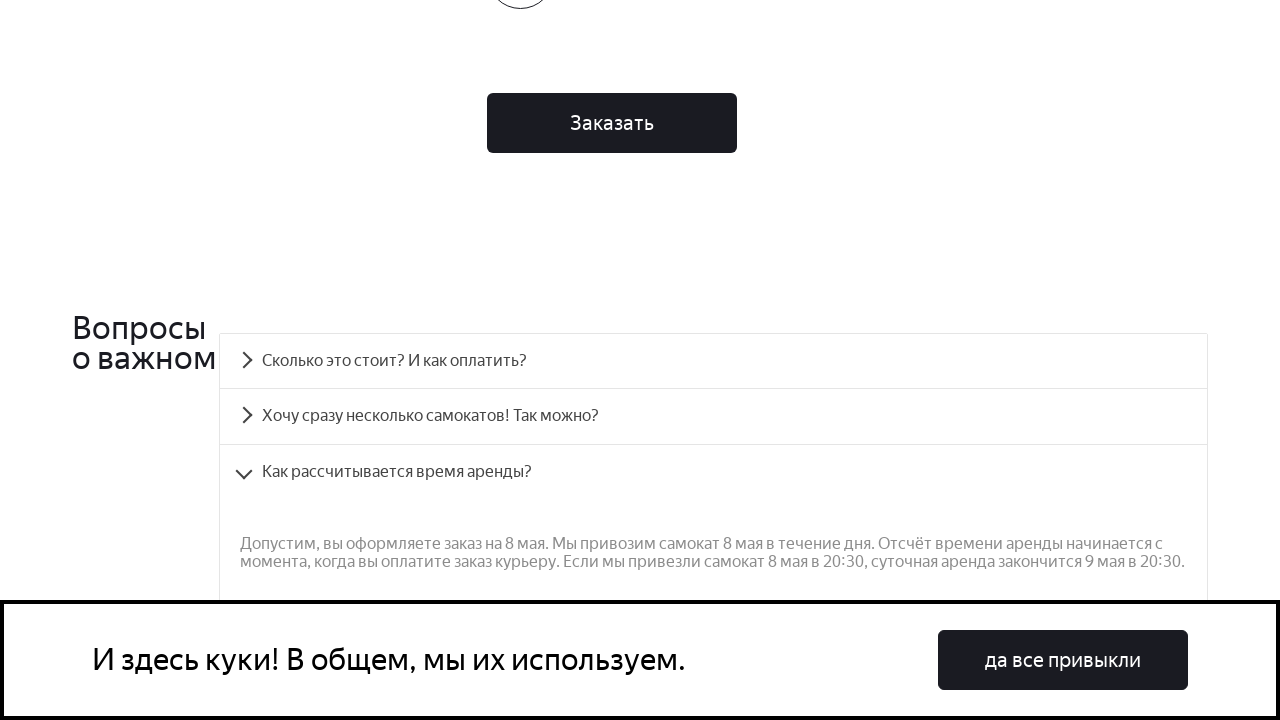

Clicked FAQ question #accordion__heading-3 at (714, 361) on #accordion__heading-3
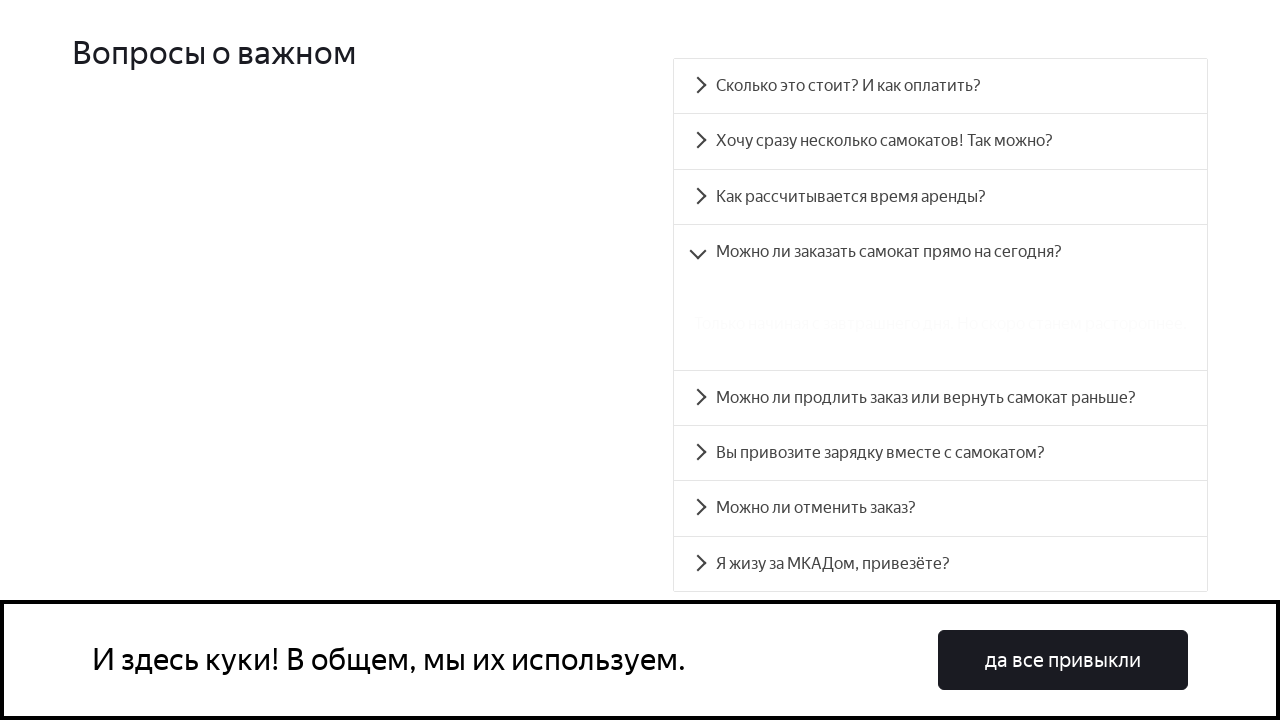

Answer panel became visible for question #accordion__heading-3
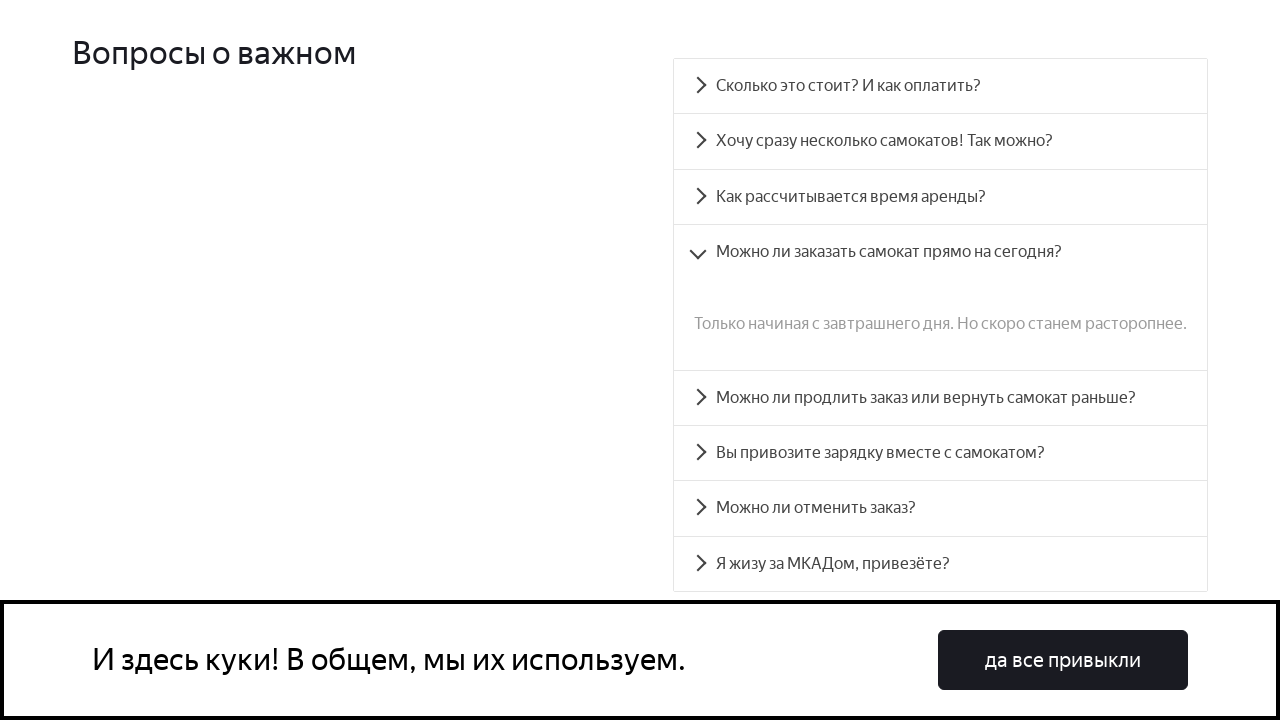

Clicked FAQ question #accordion__heading-4 at (940, 398) on #accordion__heading-4
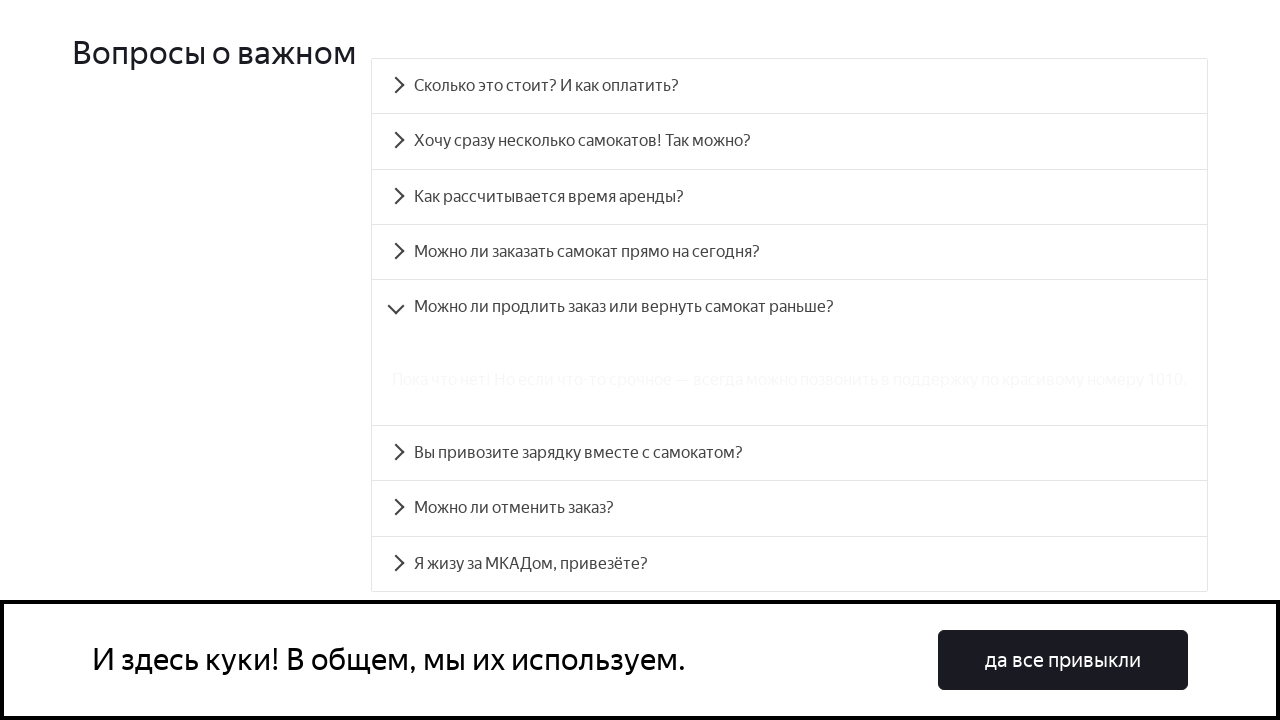

Answer panel became visible for question #accordion__heading-4
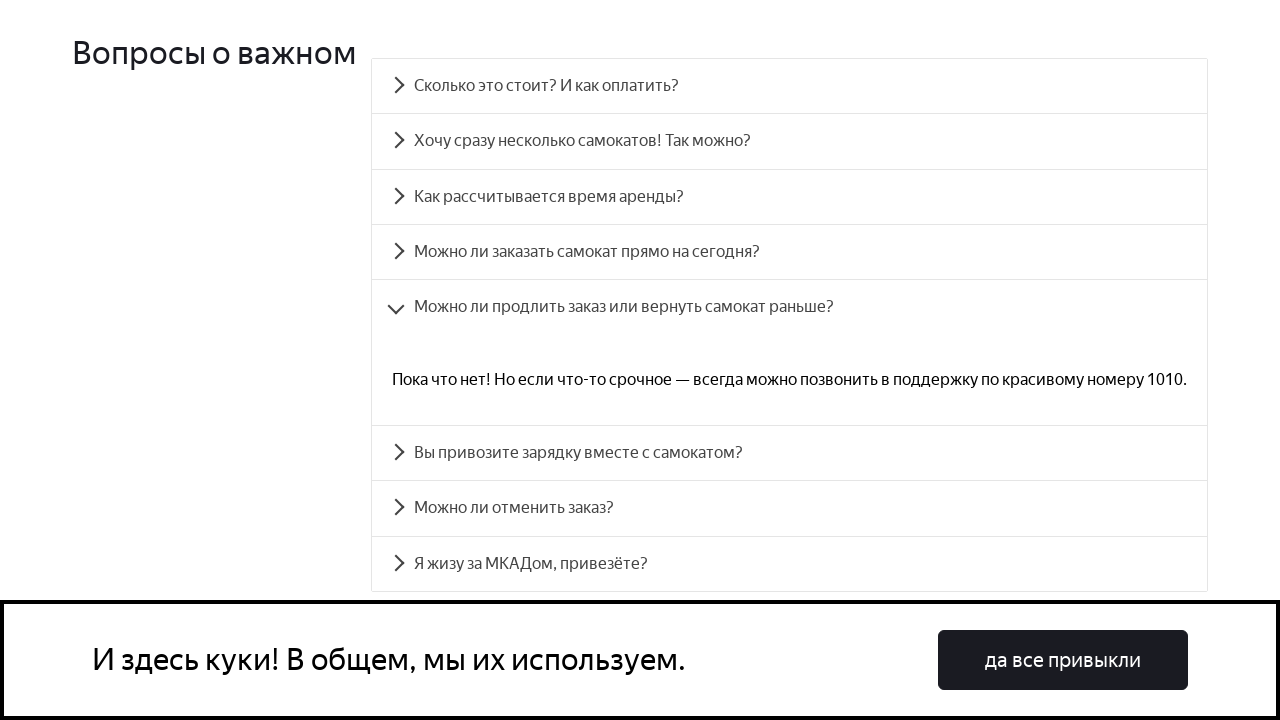

Clicked FAQ question #accordion__heading-5 at (790, 453) on #accordion__heading-5
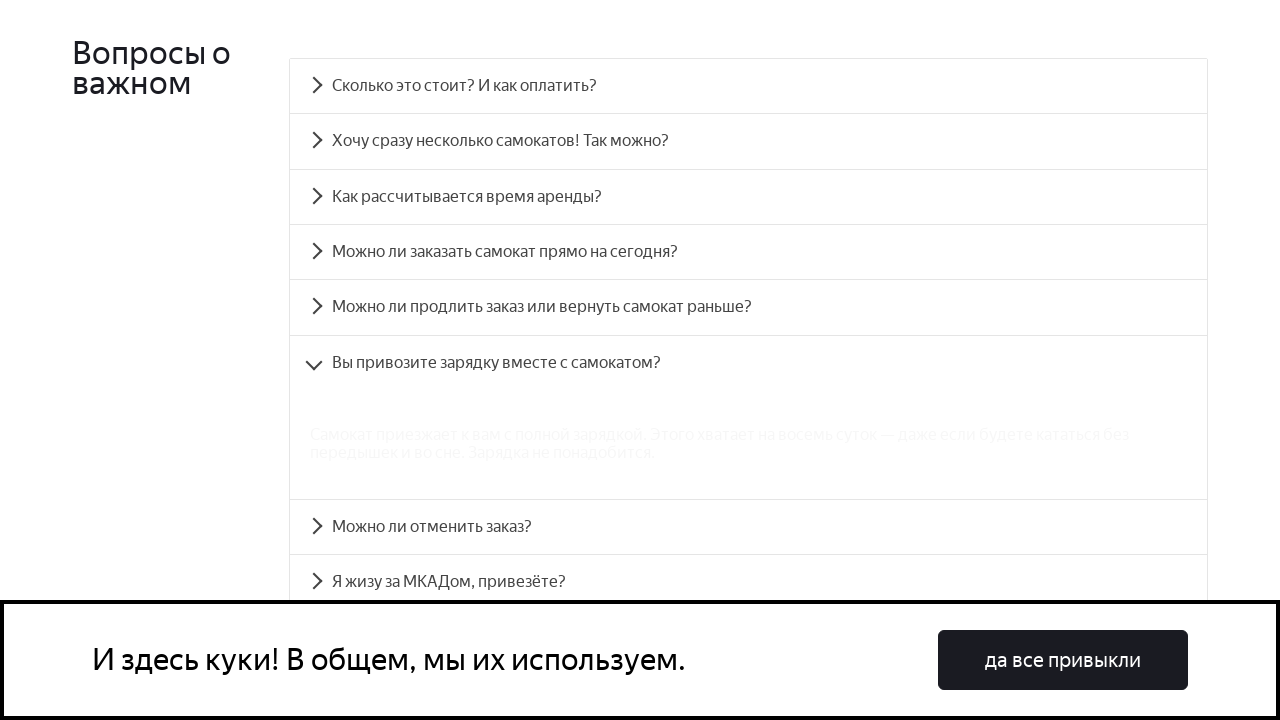

Answer panel became visible for question #accordion__heading-5
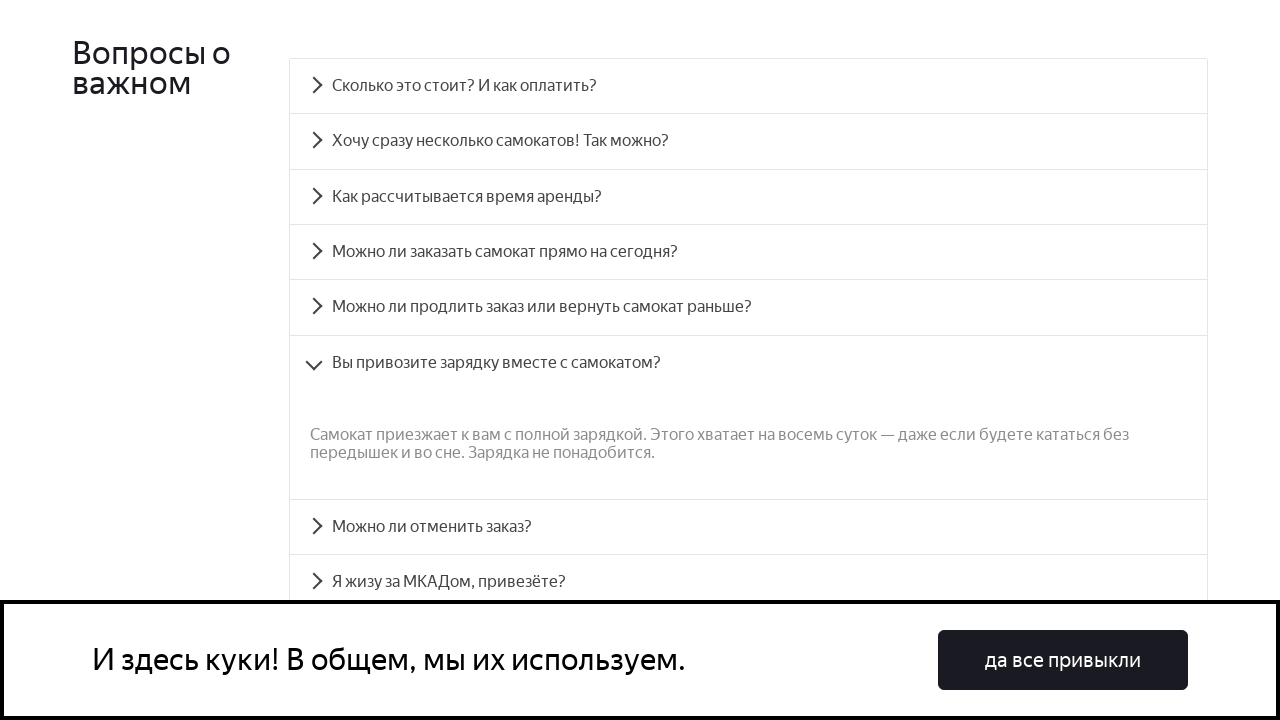

Clicked FAQ question #accordion__heading-6 at (748, 527) on #accordion__heading-6
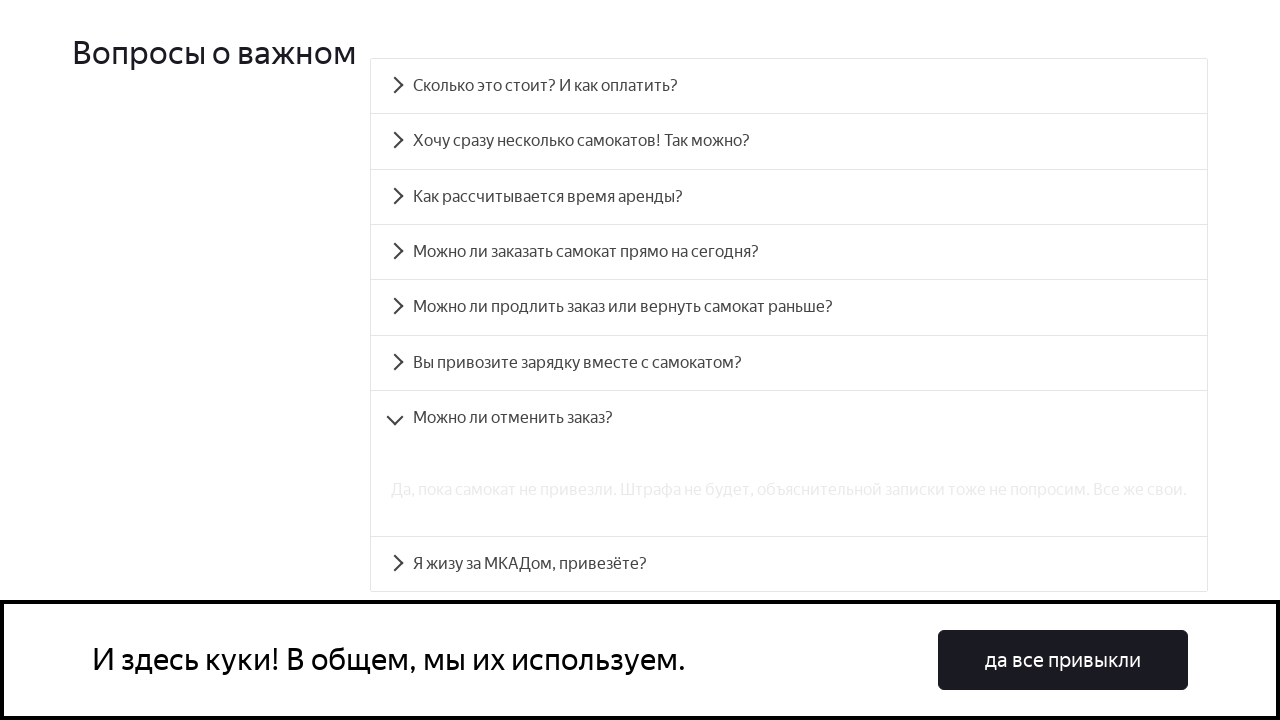

Answer panel became visible for question #accordion__heading-6
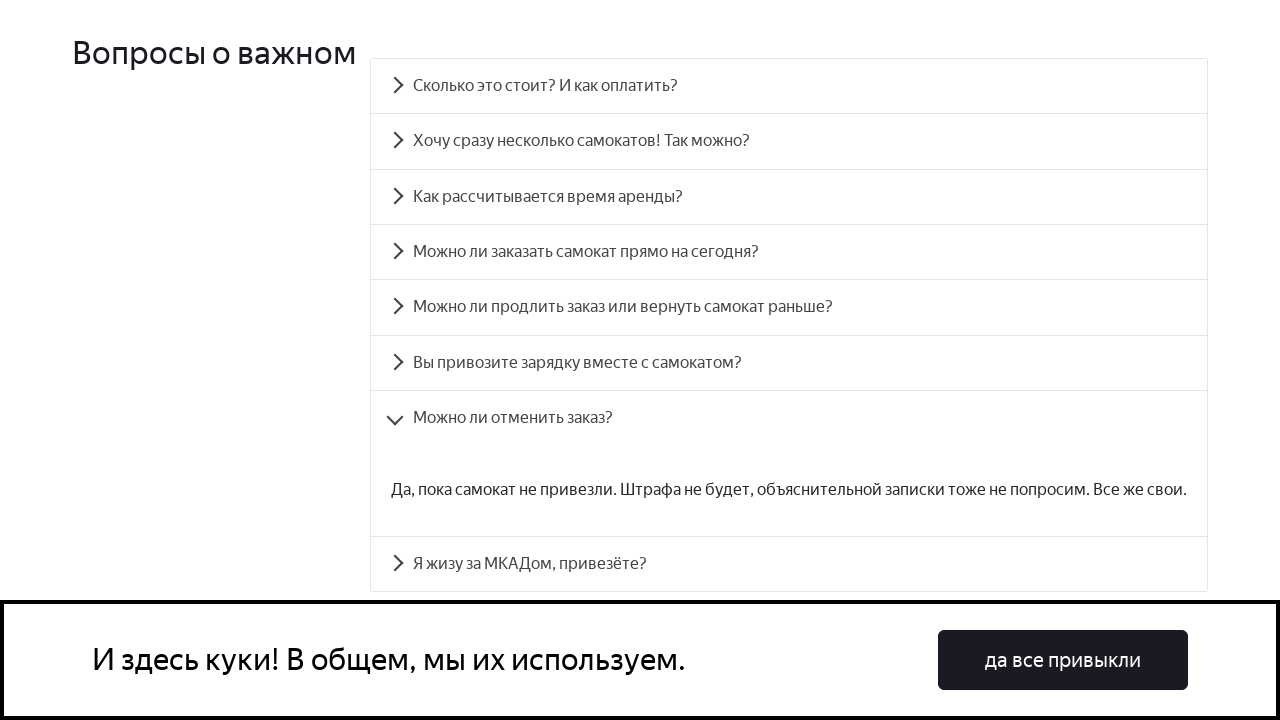

Clicked FAQ question #accordion__heading-7 at (789, 564) on #accordion__heading-7
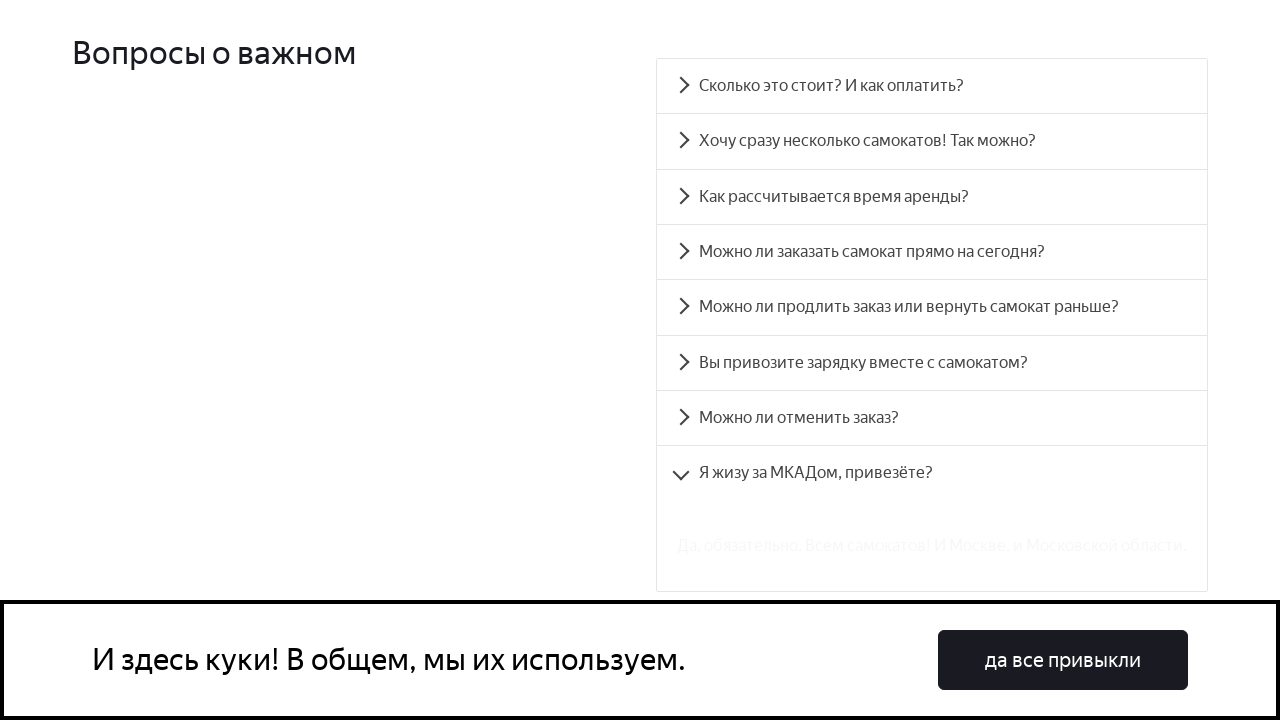

Answer panel became visible for question #accordion__heading-7
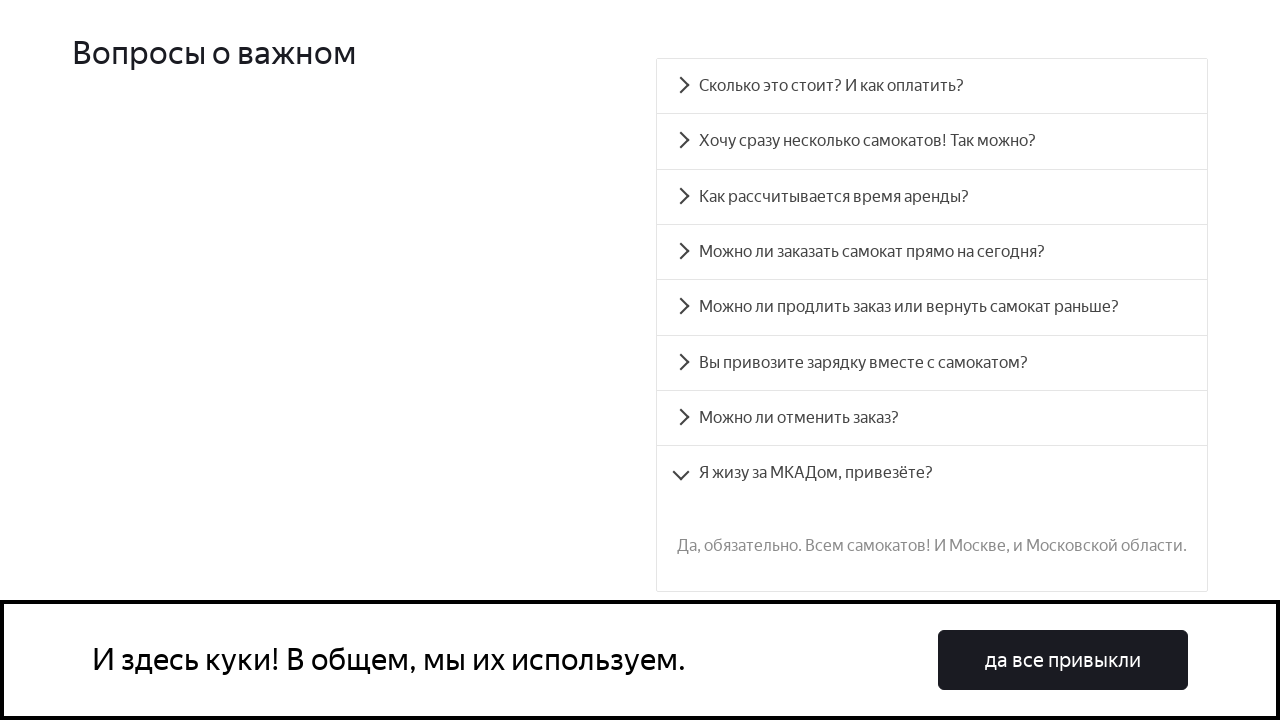

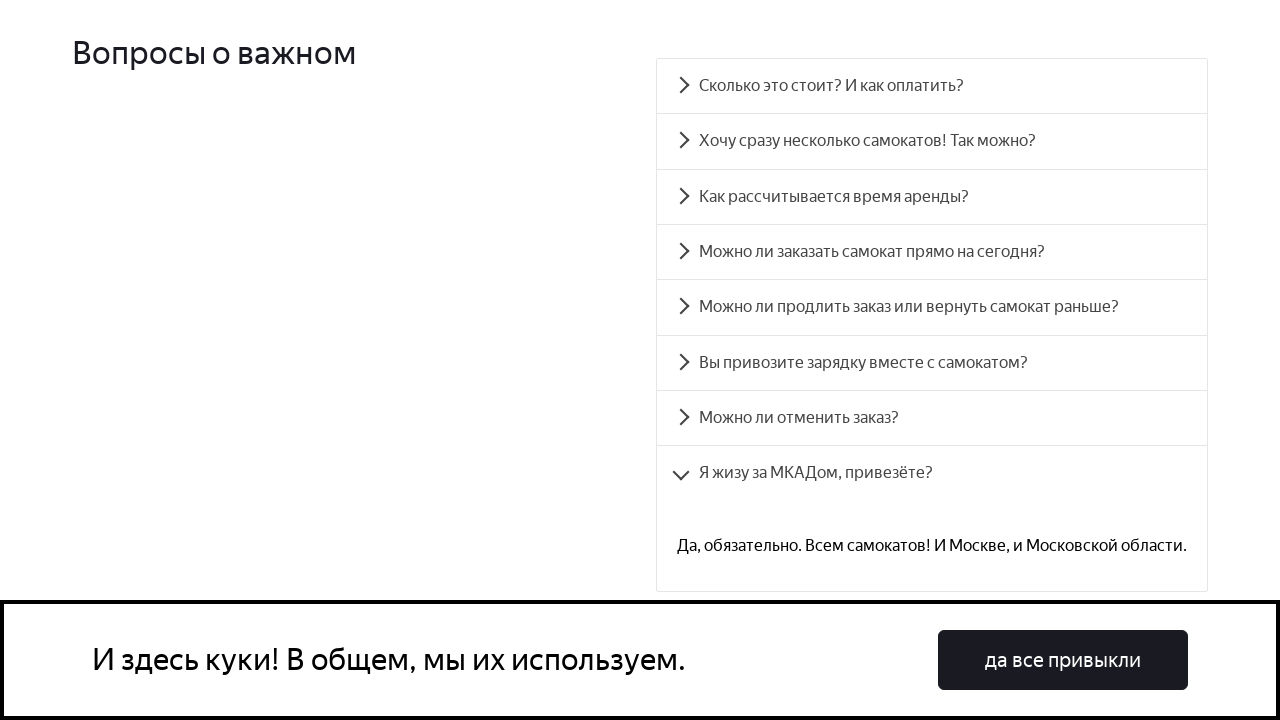